Navigates to Browse Languages, submenu M, and verifies the Mathematica language row details including author and date

Starting URL: http://www.99-bottles-of-beer.net/

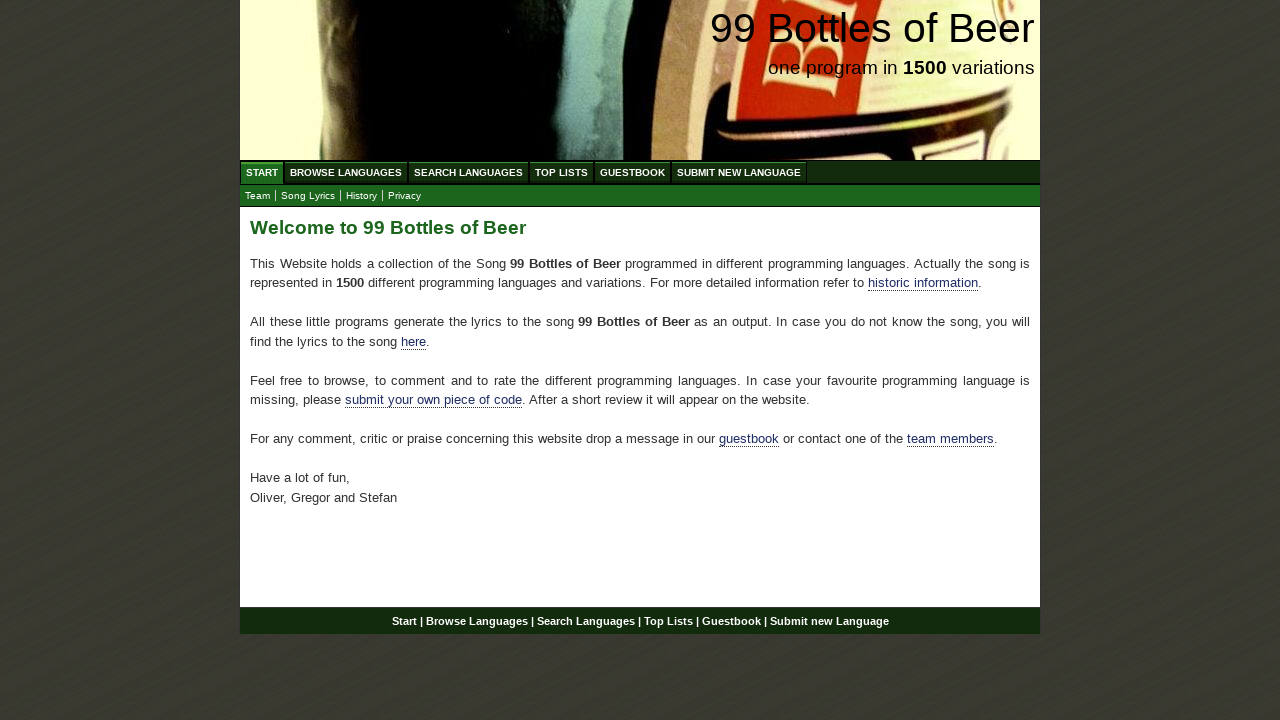

Clicked on Browse Languages menu at (346, 172) on xpath=//li/a[@href='/abc.html']
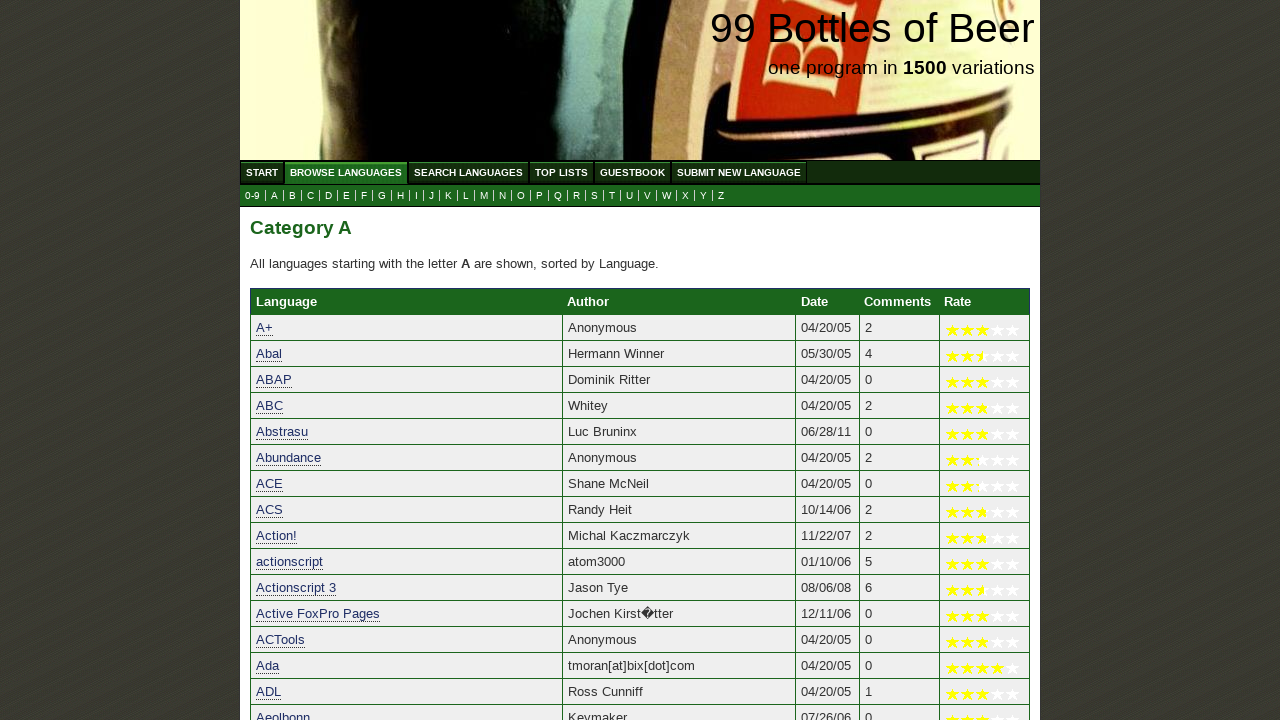

Clicked on letter M submenu at (484, 196) on xpath=//a[@href='m.html']
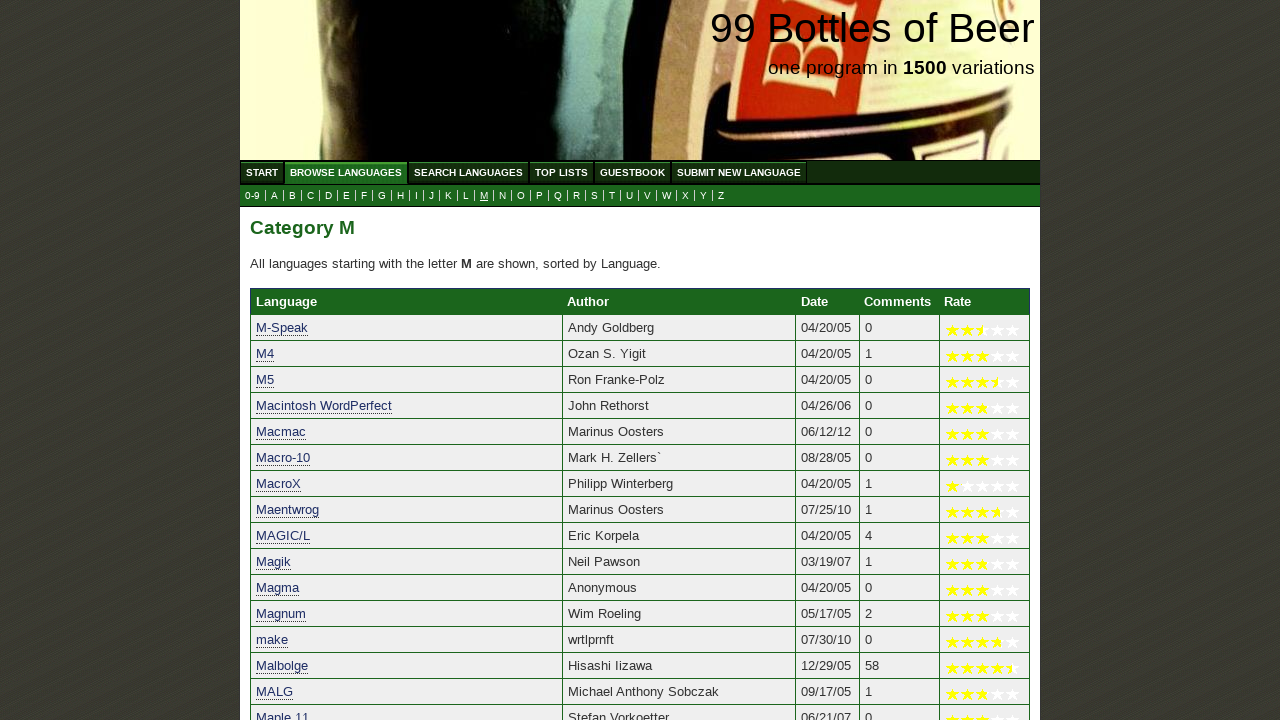

Mathematica language row became visible
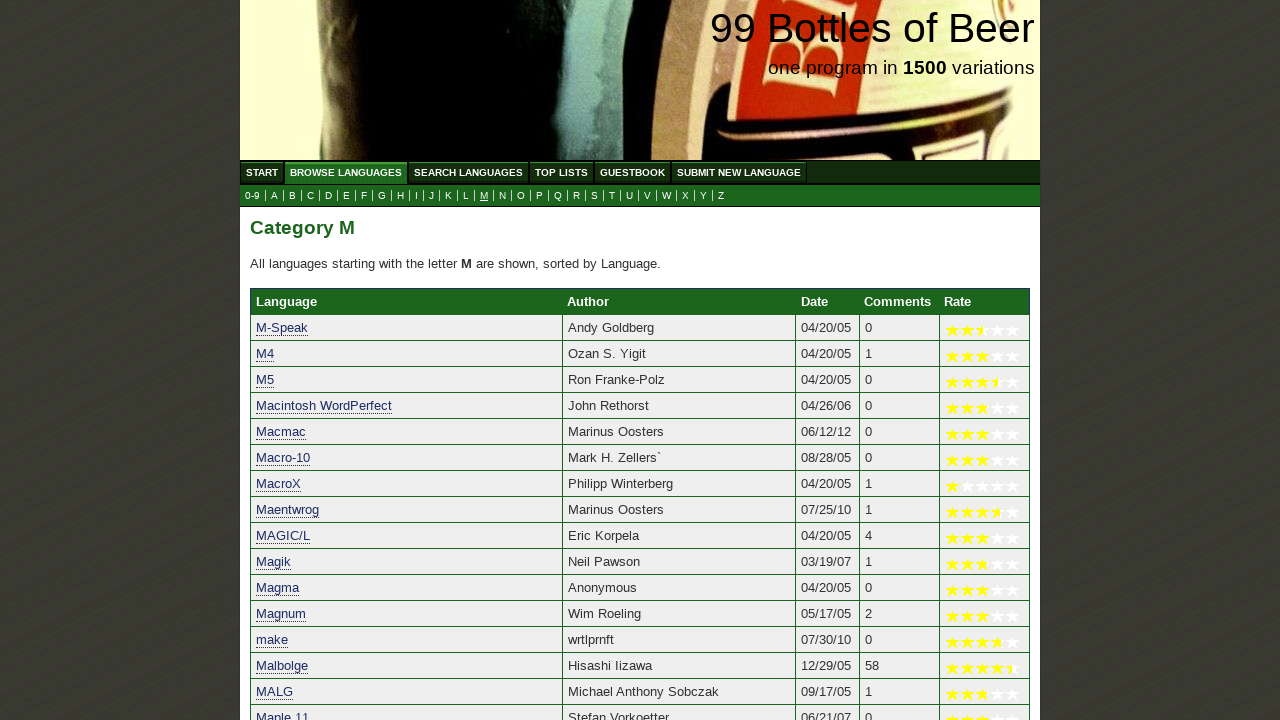

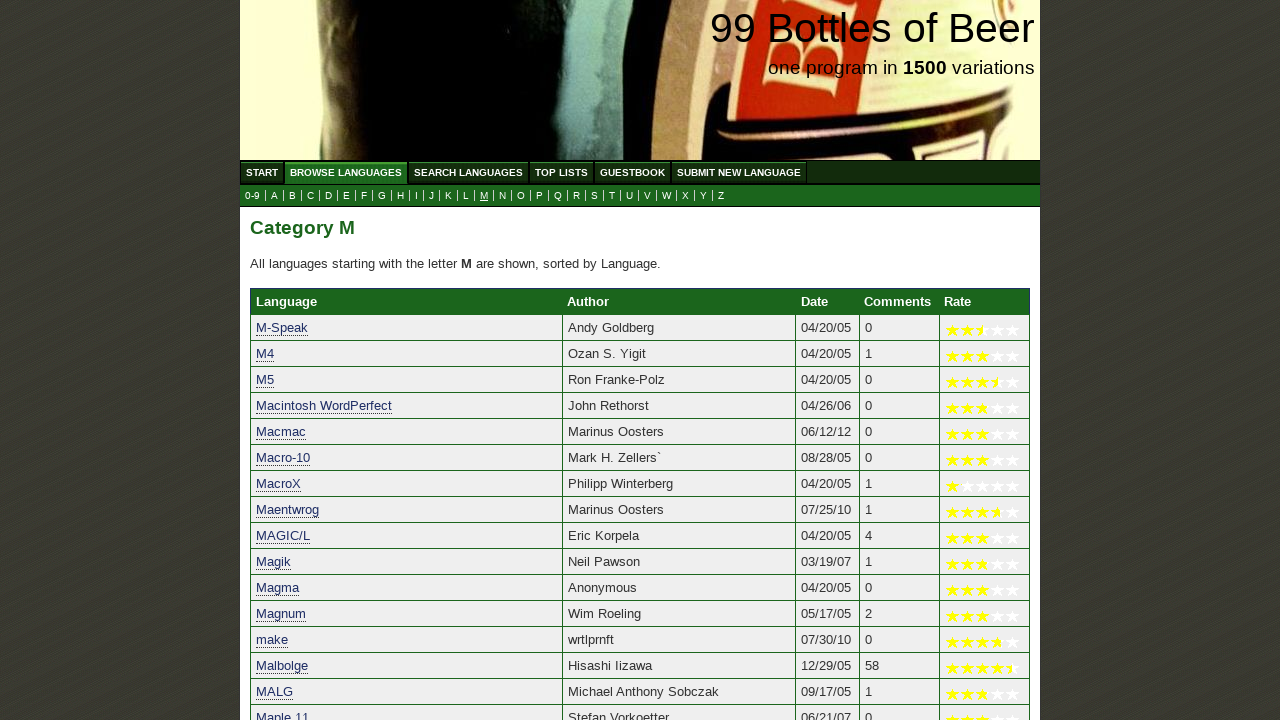